Tests that clicking the "Email" column header sorts the text values in ascending alphabetical order.

Starting URL: http://the-internet.herokuapp.com/tables

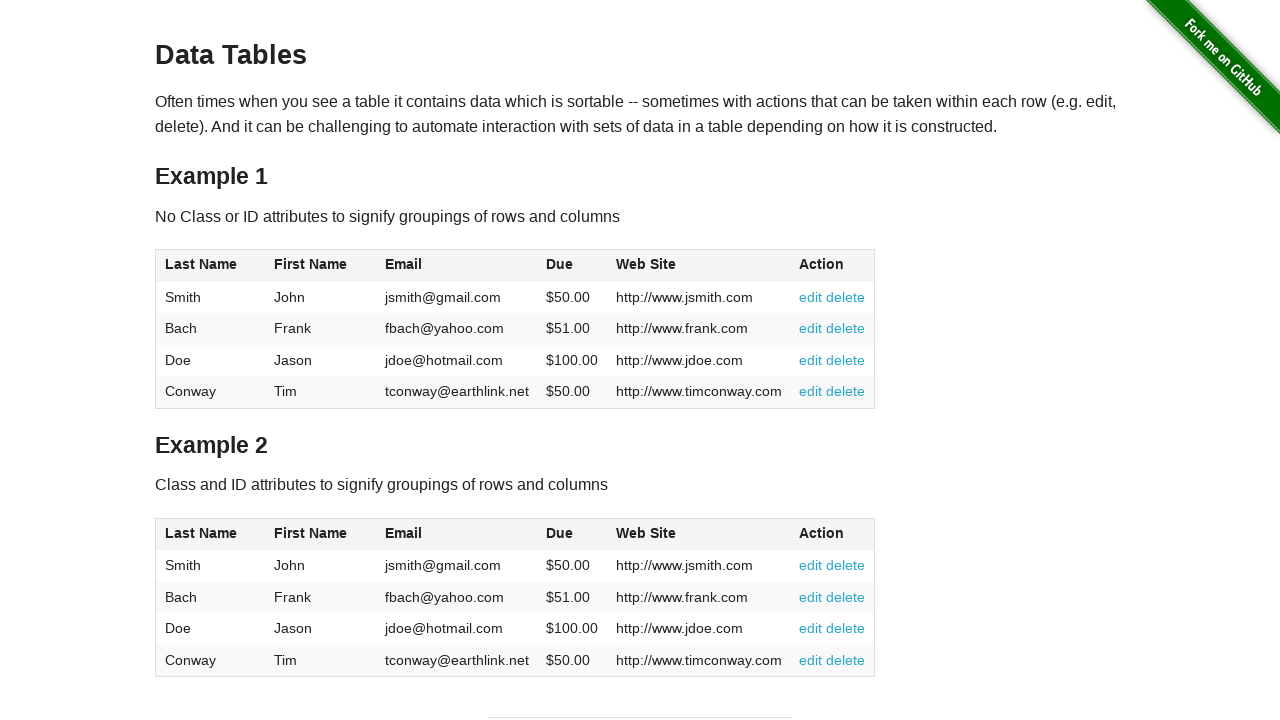

Clicked Email column header to sort in ascending order at (457, 266) on #table1 thead tr th:nth-of-type(3)
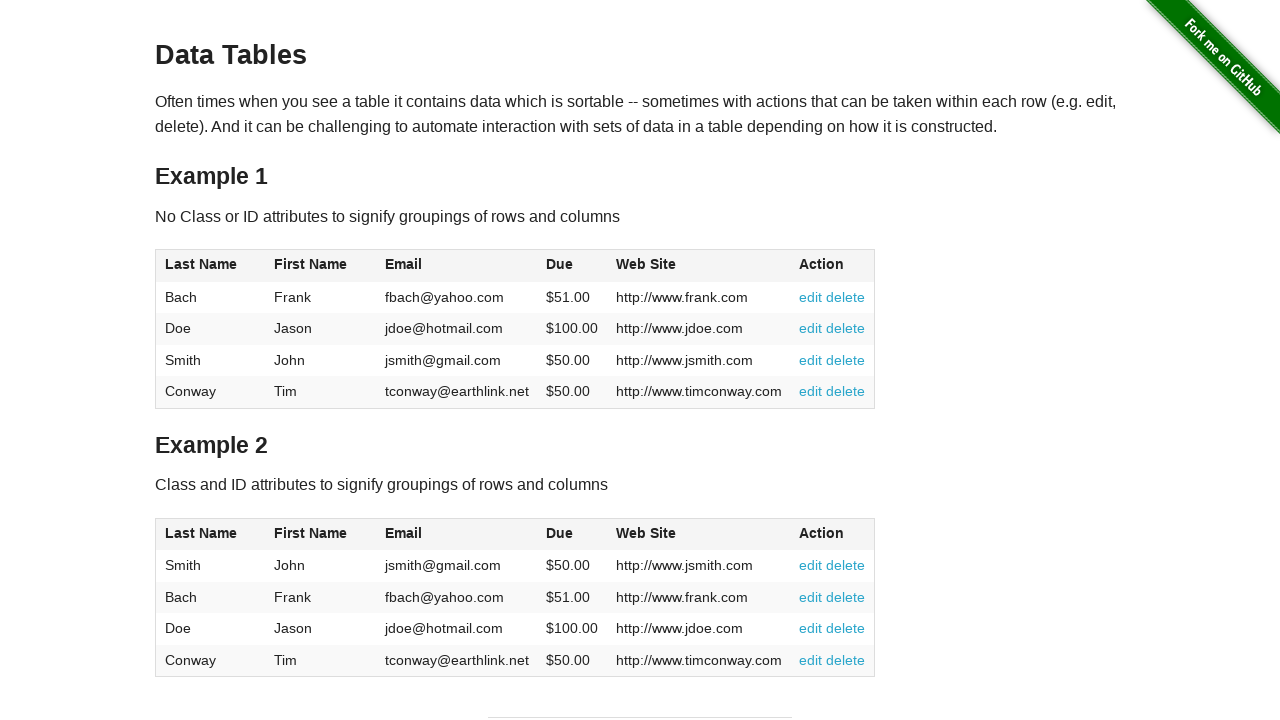

Email column cells loaded after sort
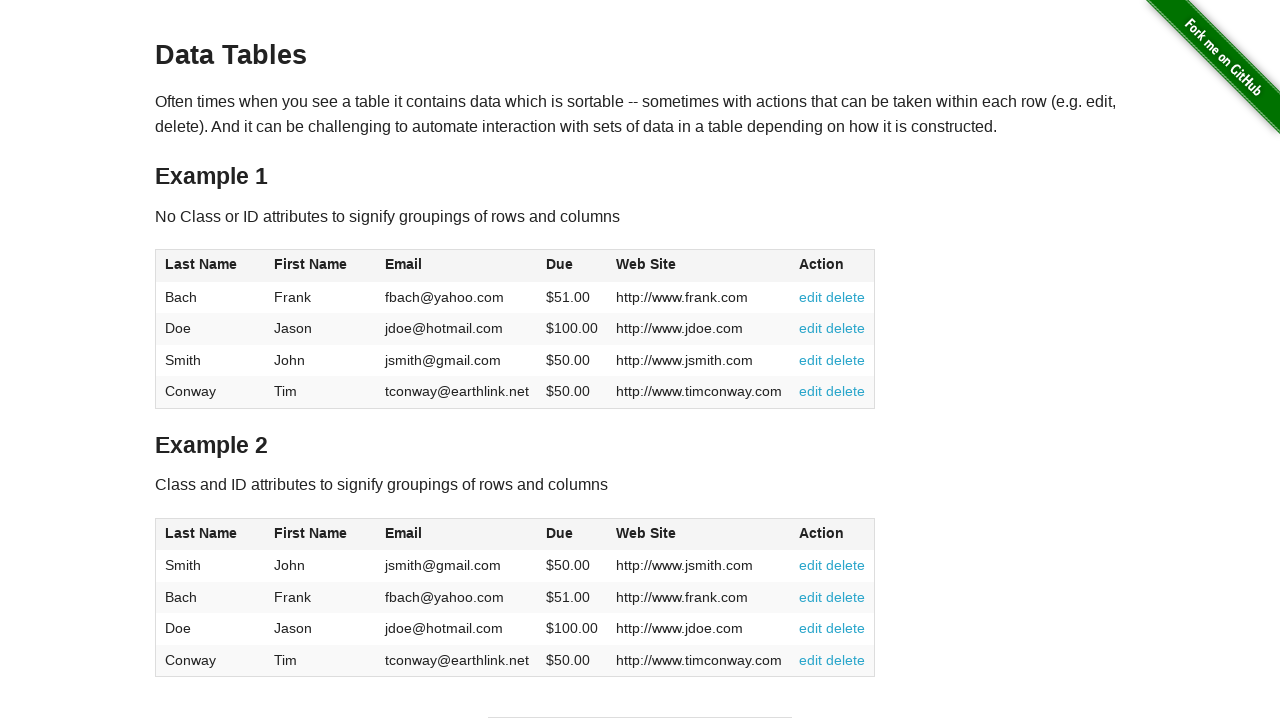

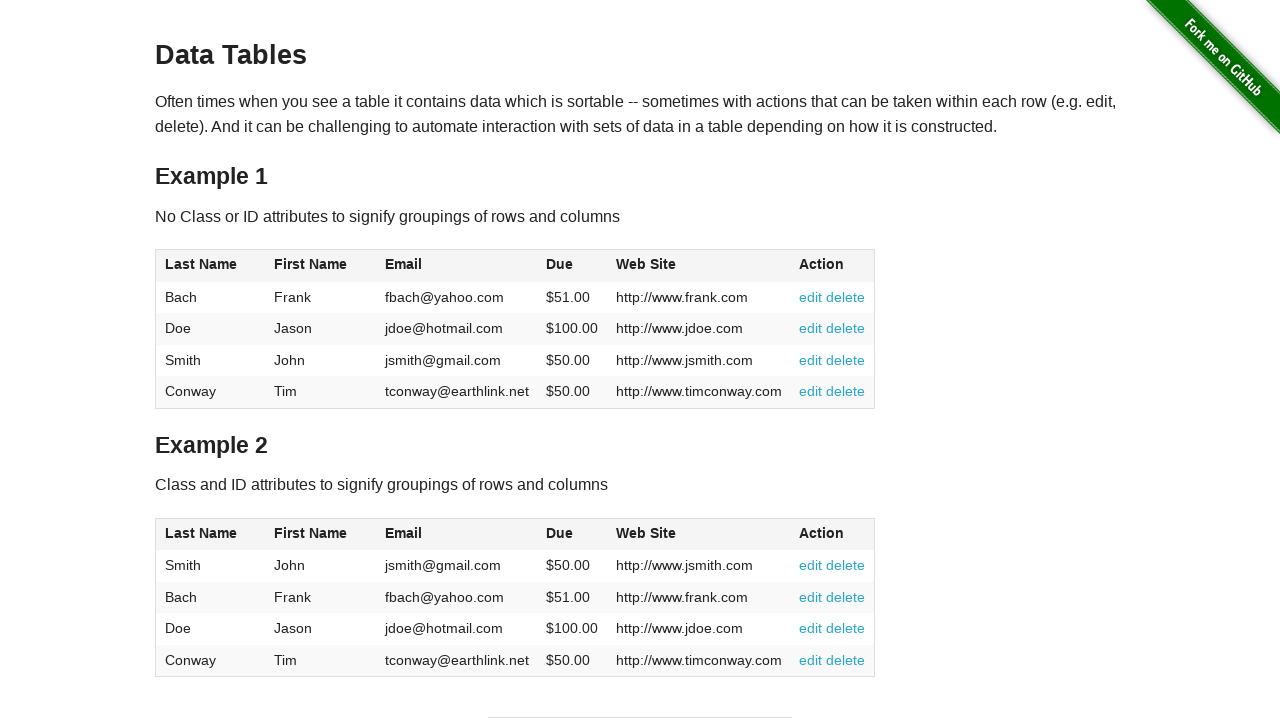